Tests element state checking functionality by navigating to a practice form and verifying various element states (disabled, enabled, editable, checked, visible, hidden) for form elements

Starting URL: https://demoqa.com/automation-practice-form

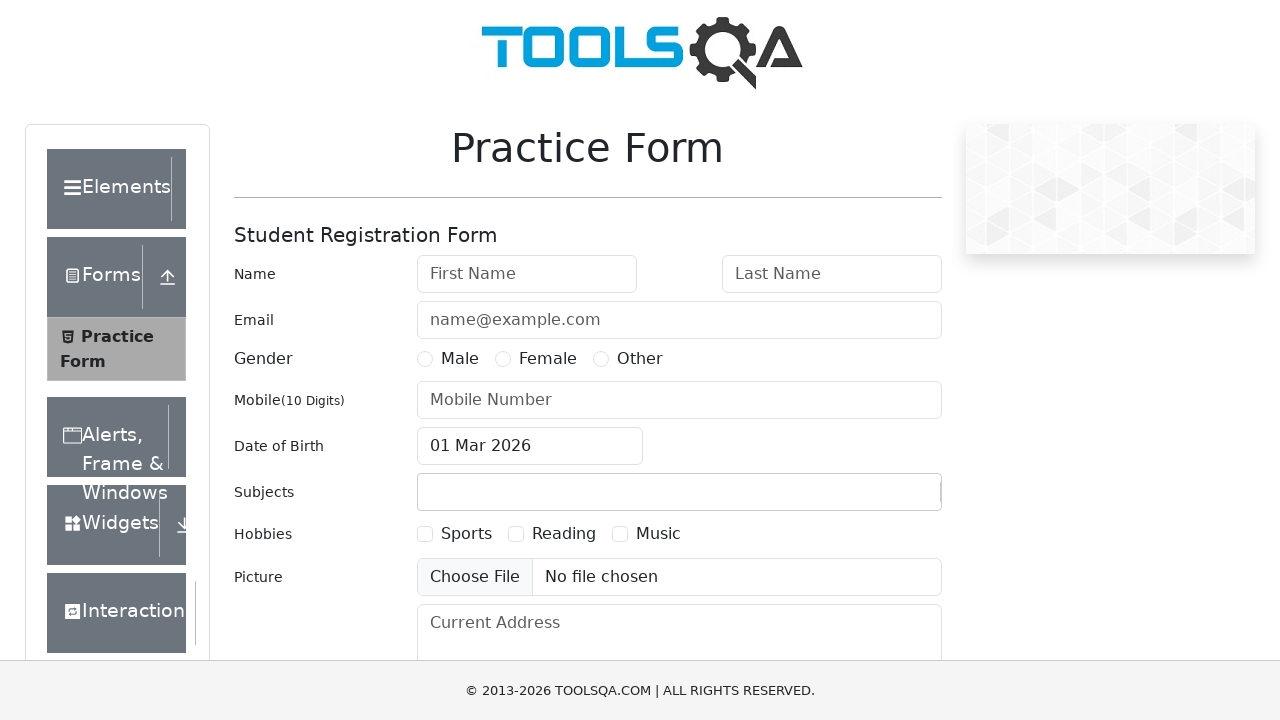

Located firstName input field
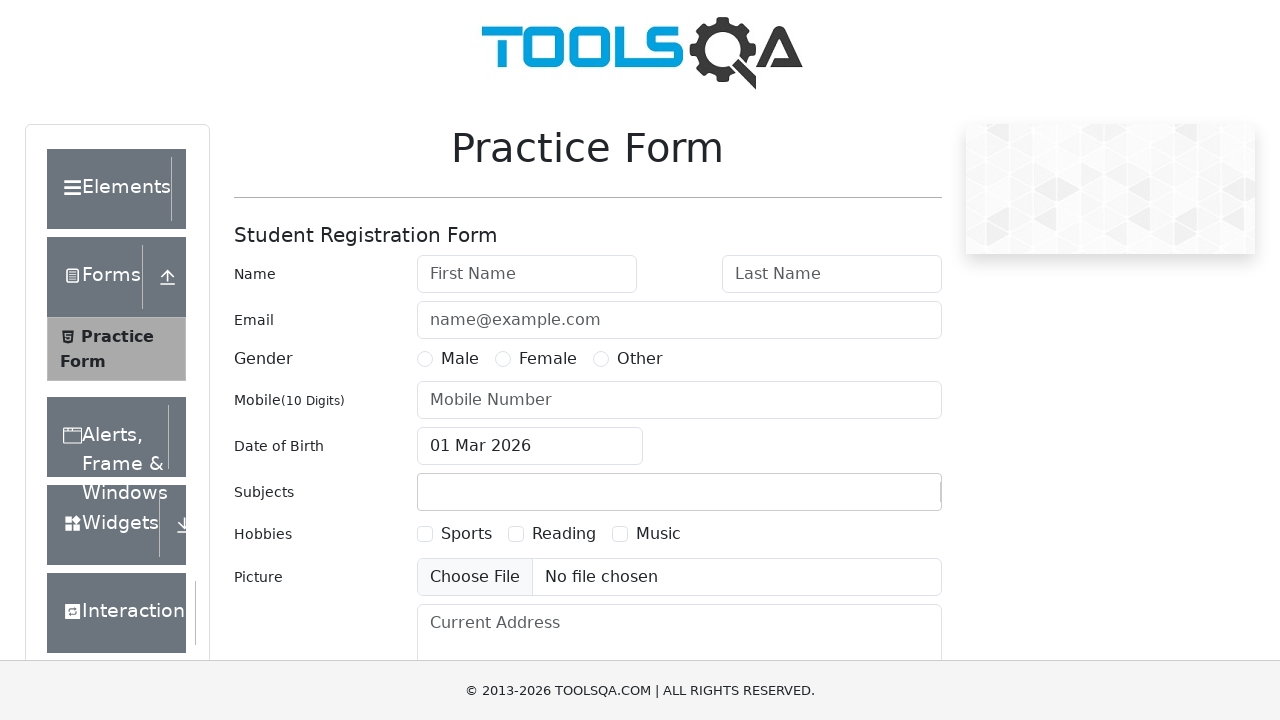

Located sports hobby checkbox
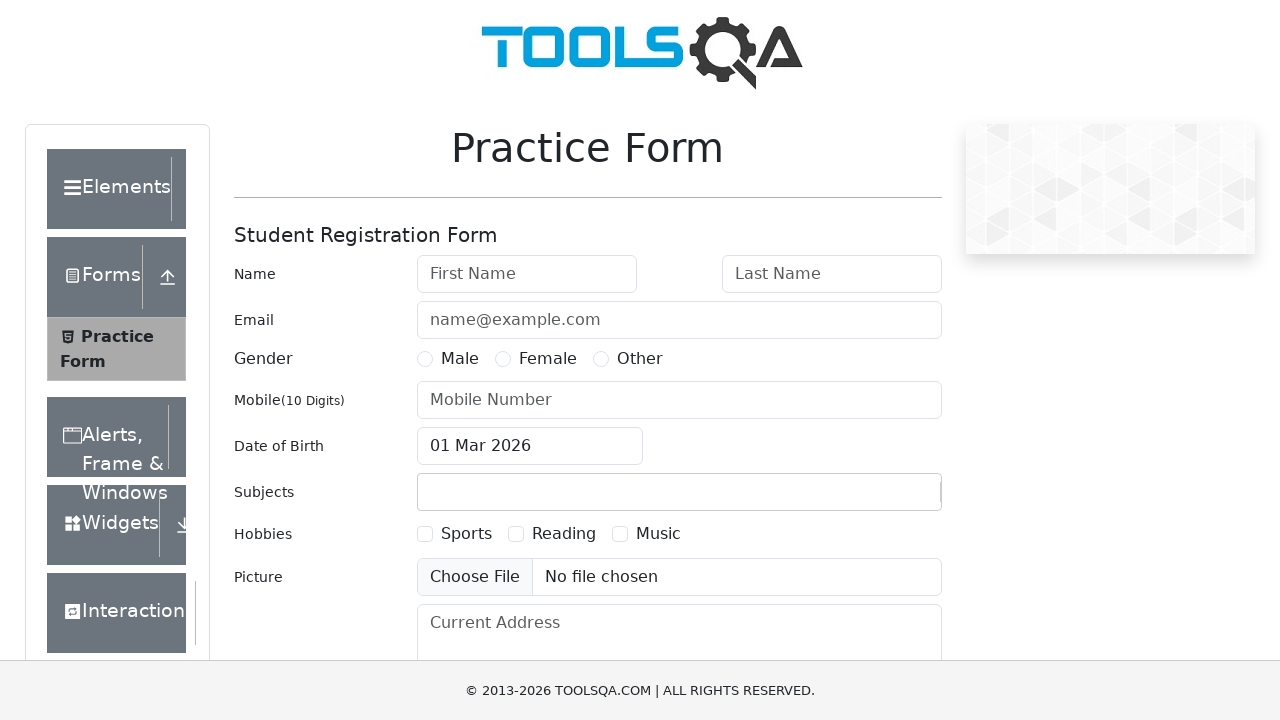

Located submit button
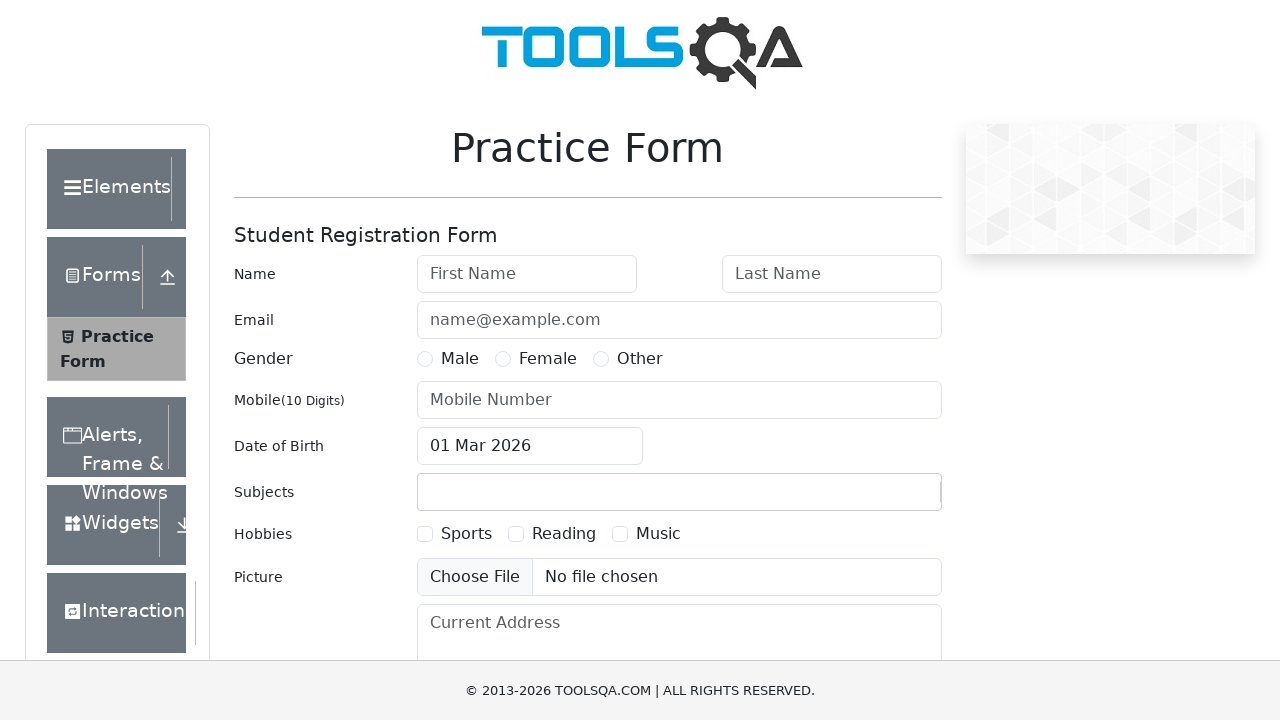

Waited for firstName field to be present
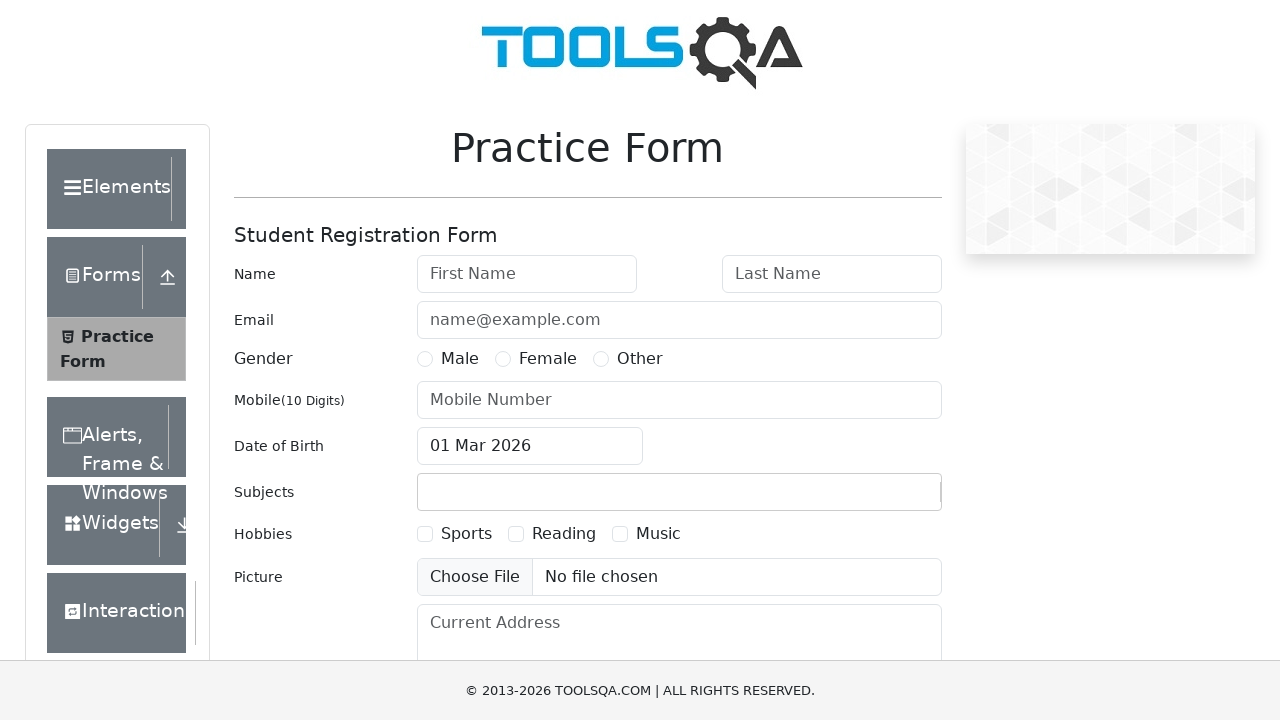

Waited for sports checkbox to be present
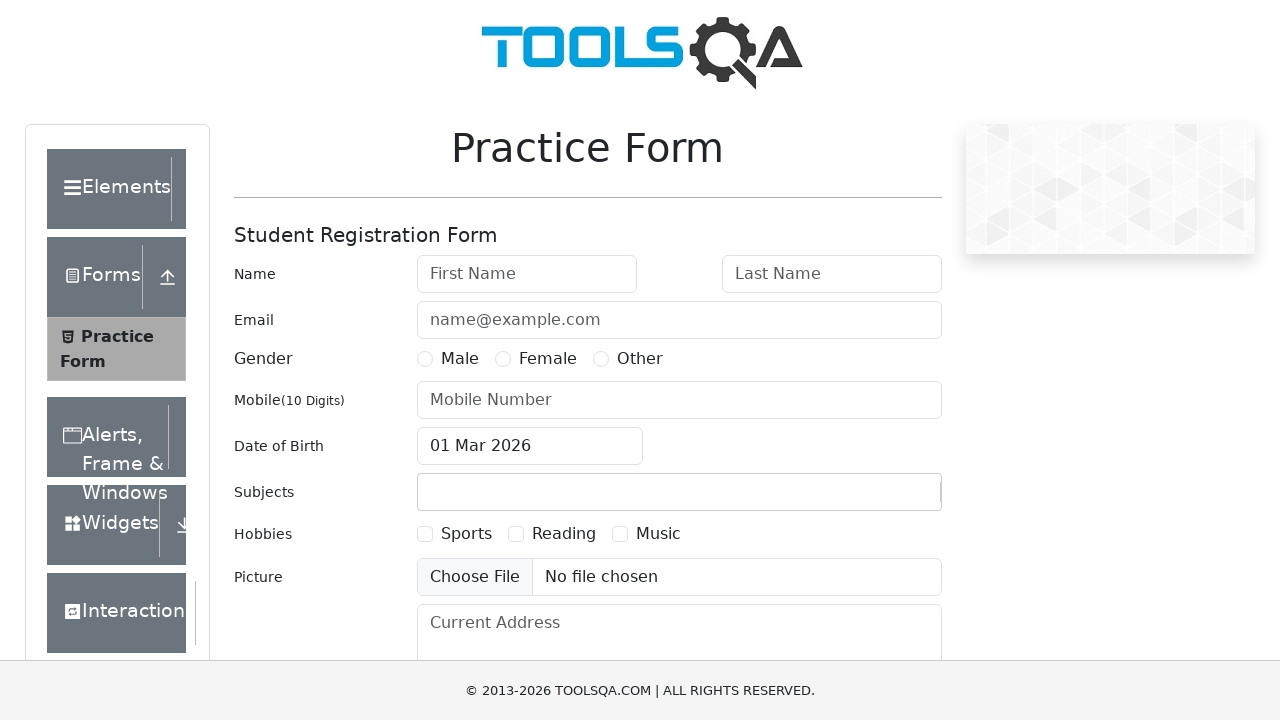

Waited for submit button to be present
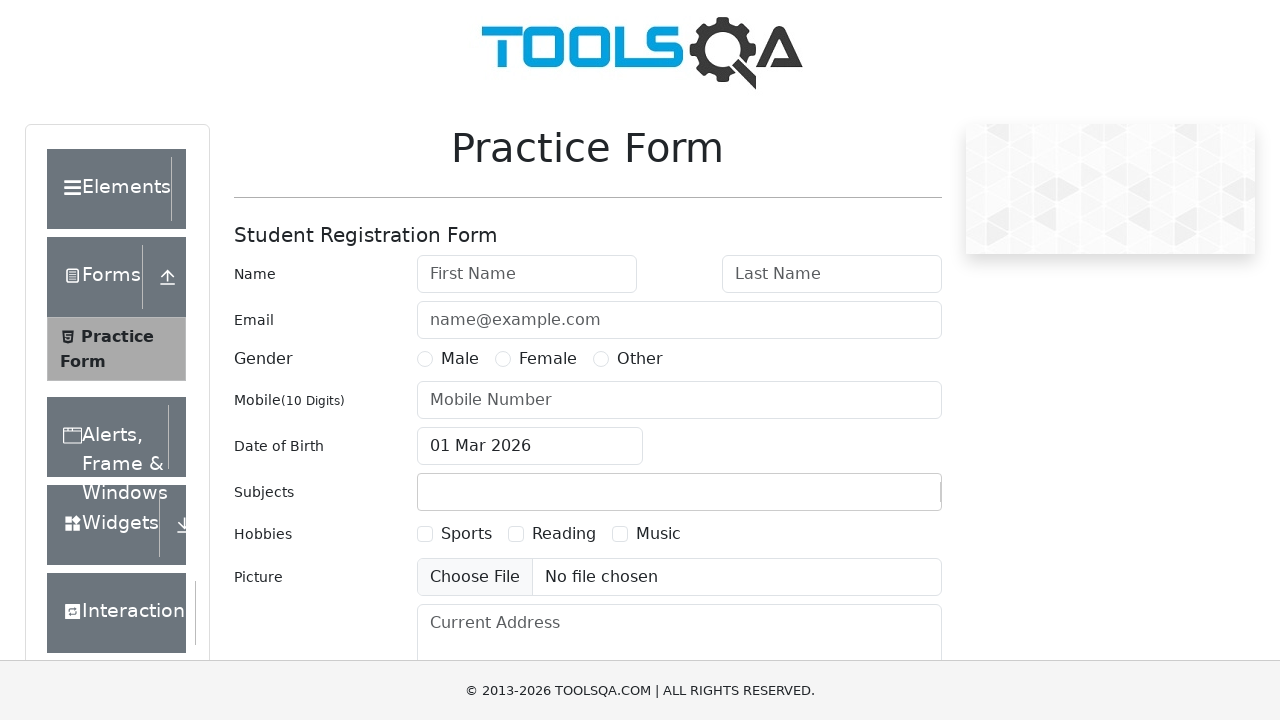

Checked if firstName field is disabled
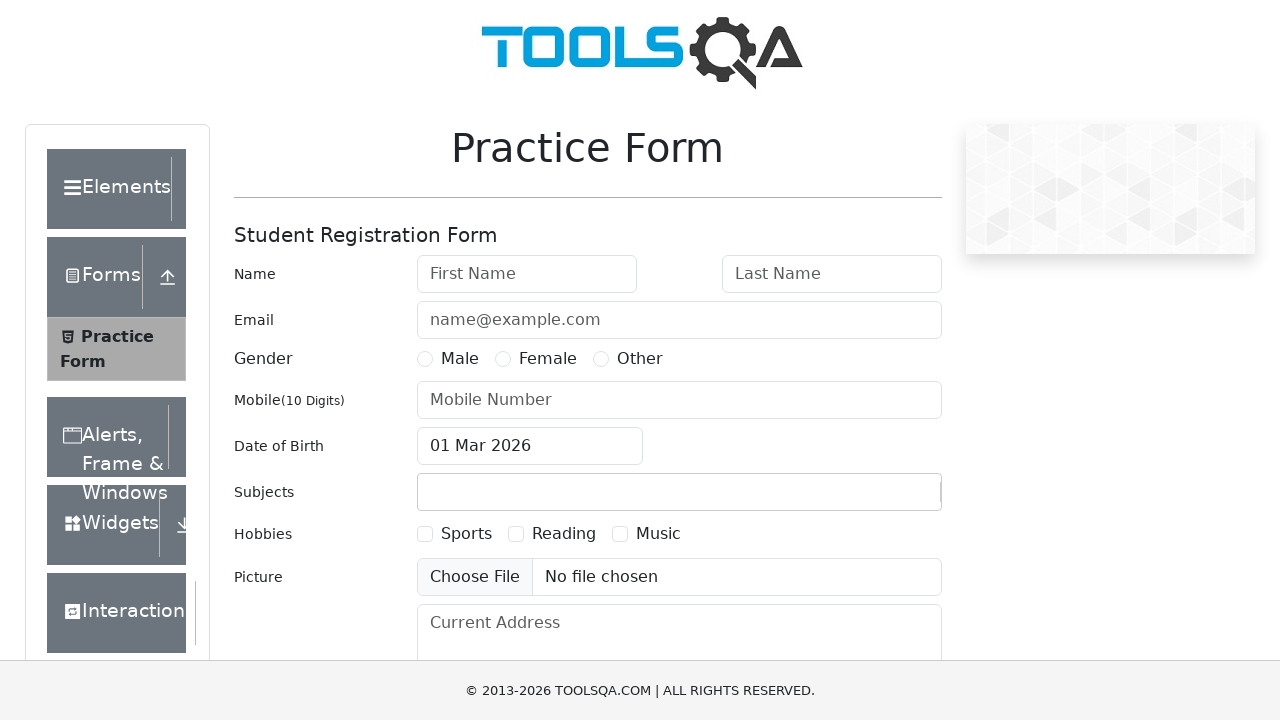

Checked if firstName field is enabled
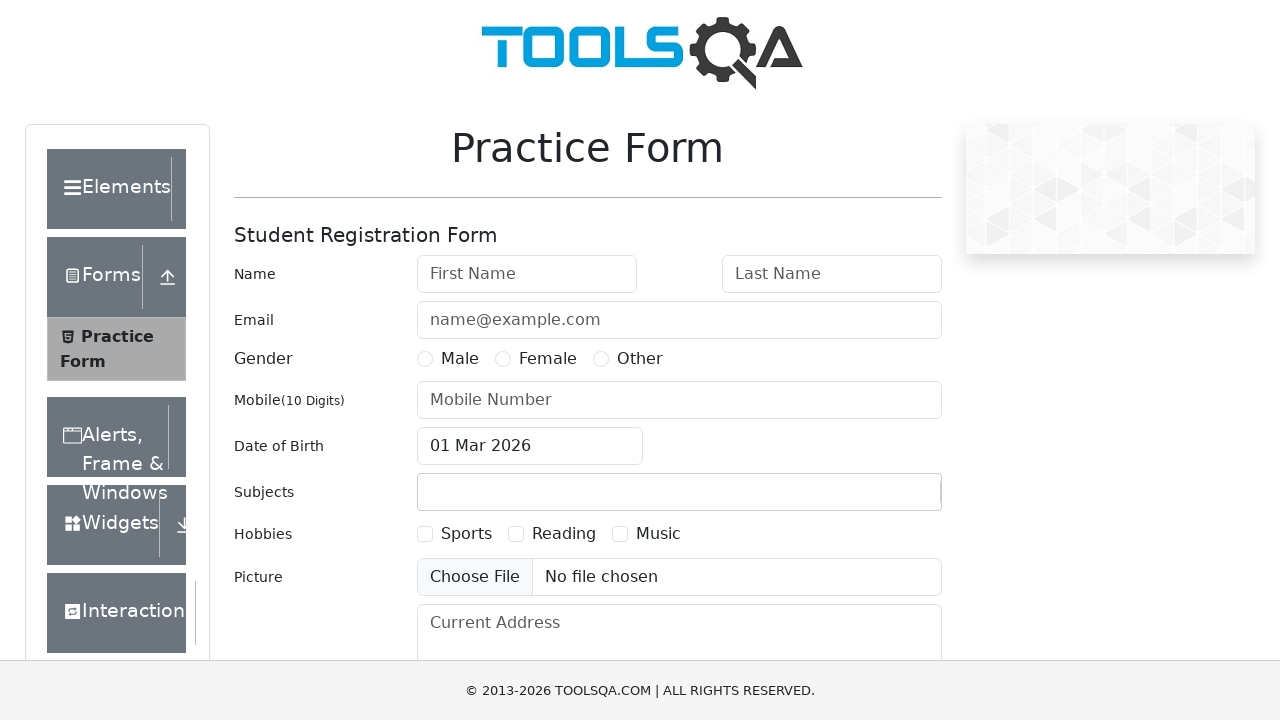

Checked if firstName field is editable
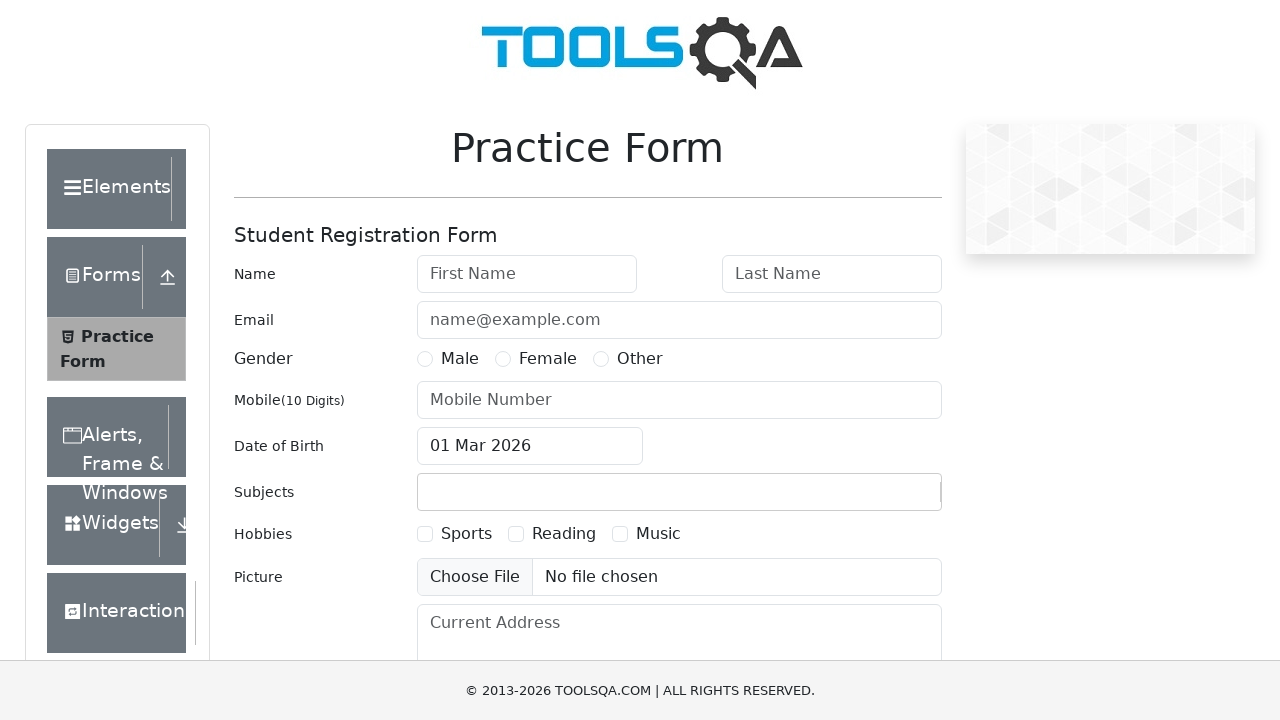

Checked if sports checkbox is checked
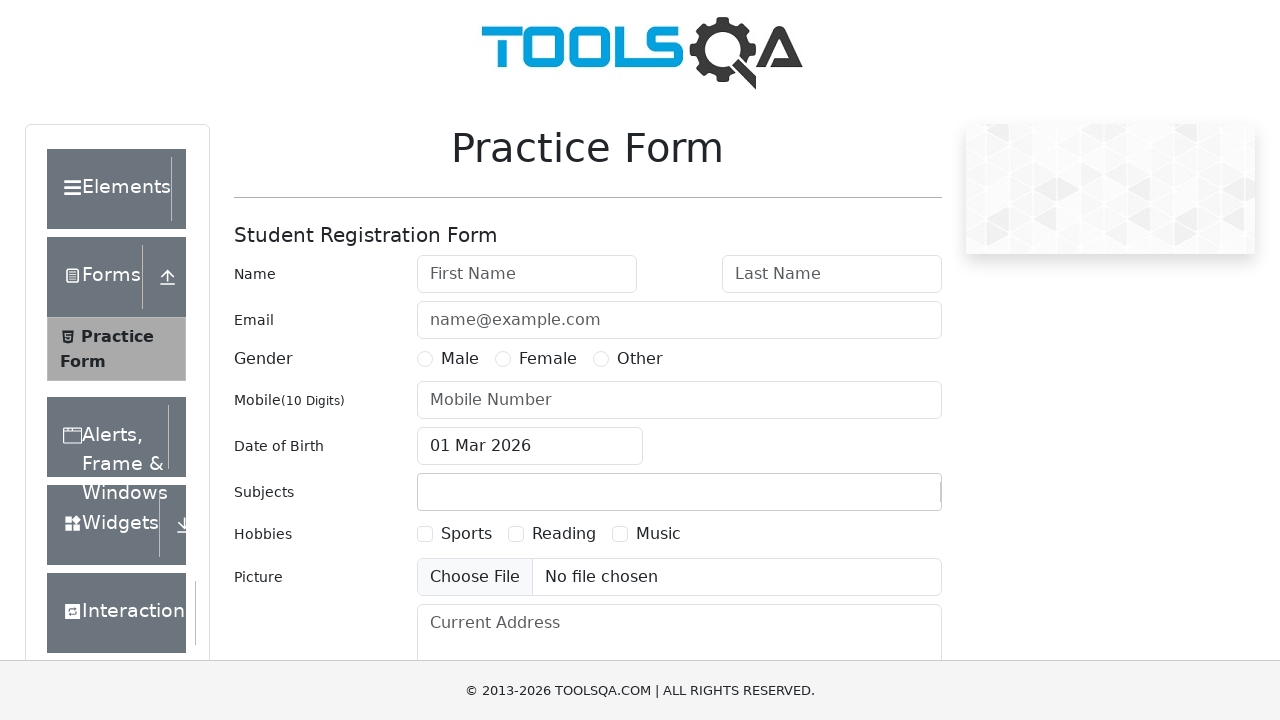

Checked if sports checkbox is visible
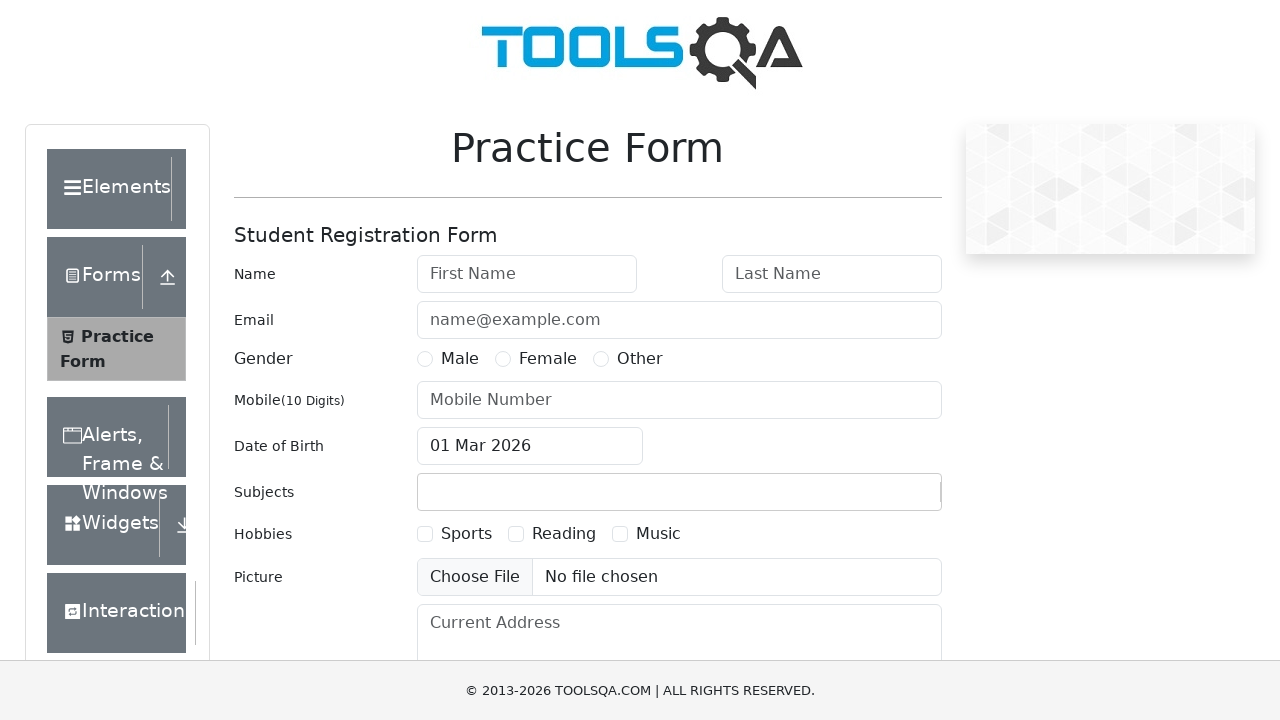

Checked if submit button is hidden
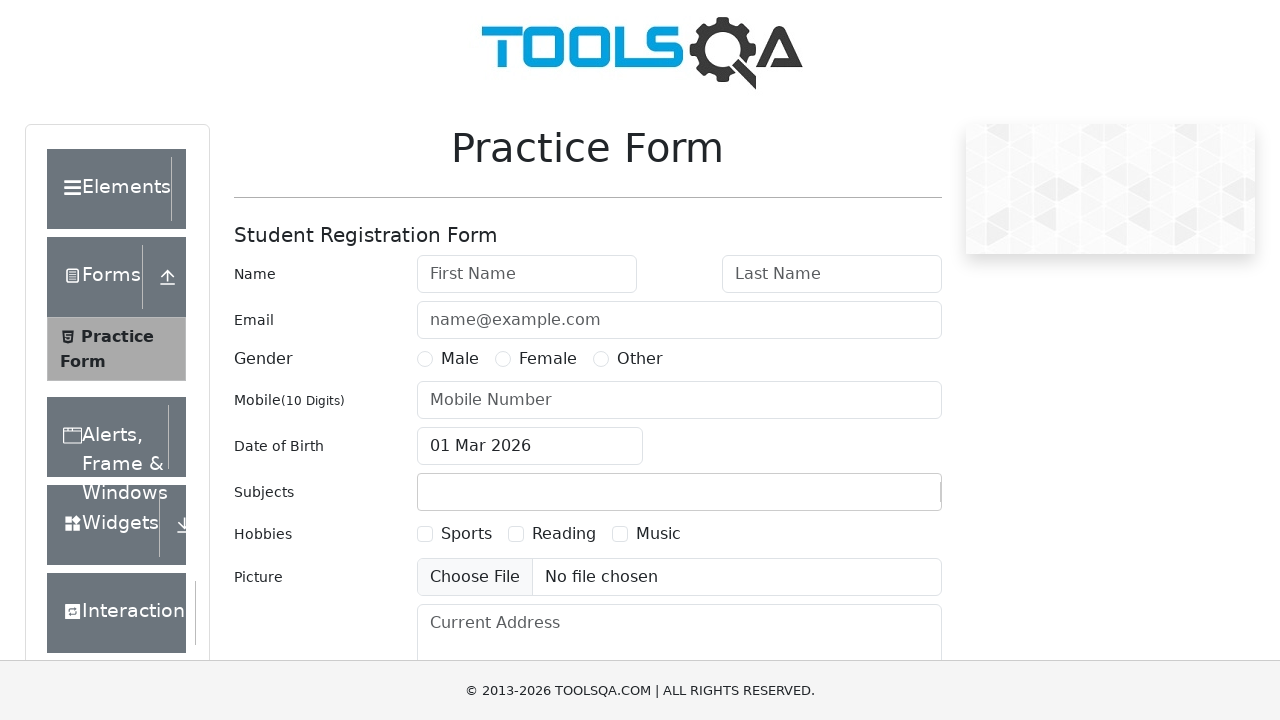

Checked if submit button is visible
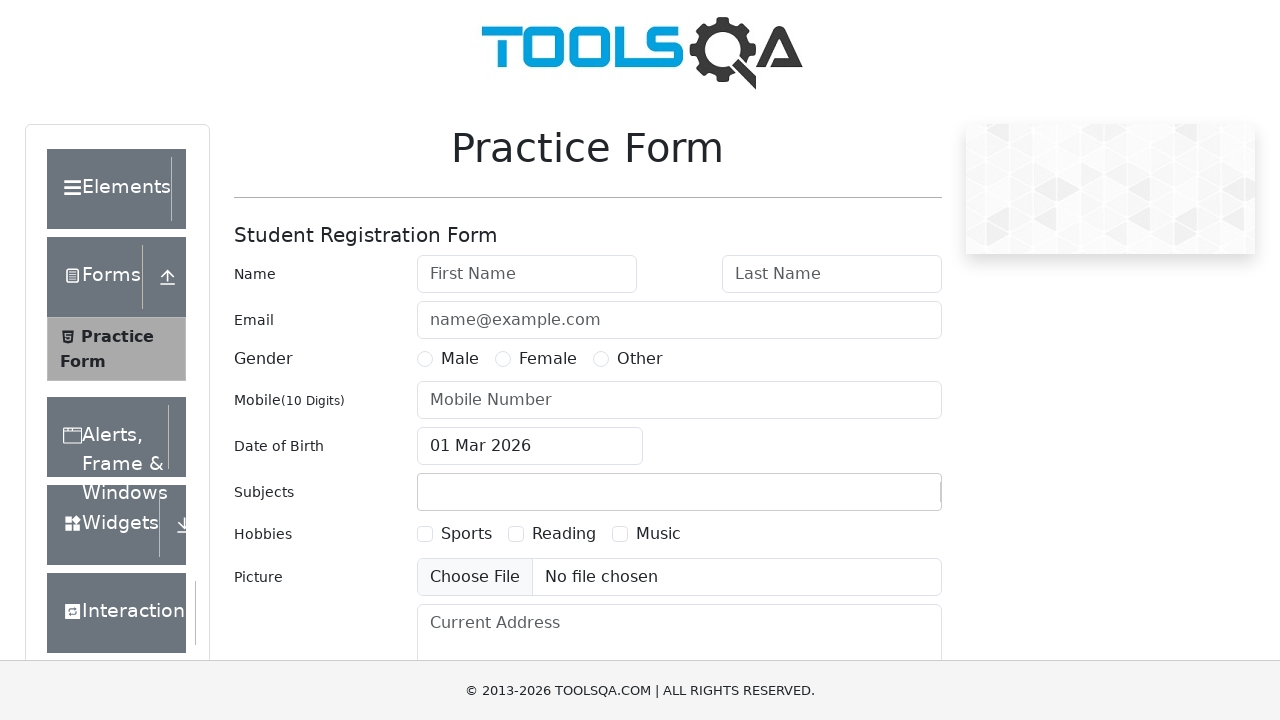

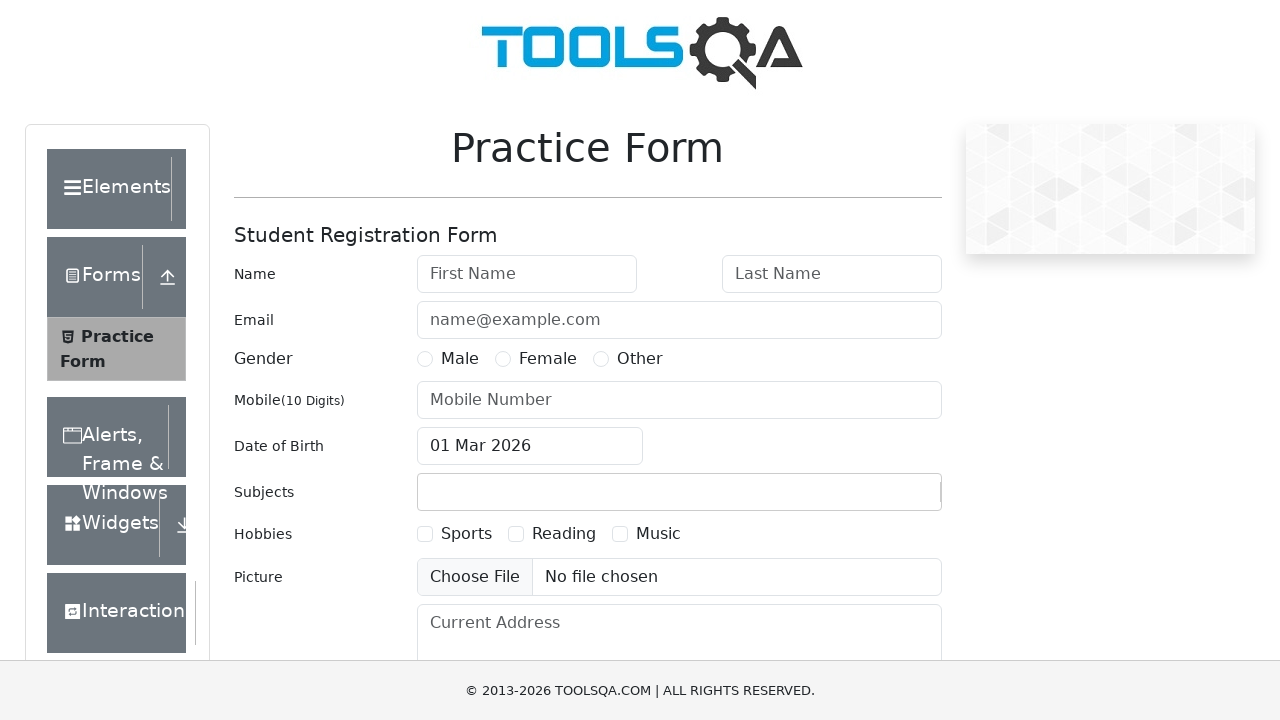